Tests the contact form functionality on Demo Blaze website by filling out contact details and submitting a message

Starting URL: https://www.demoblaze.com/index.html#

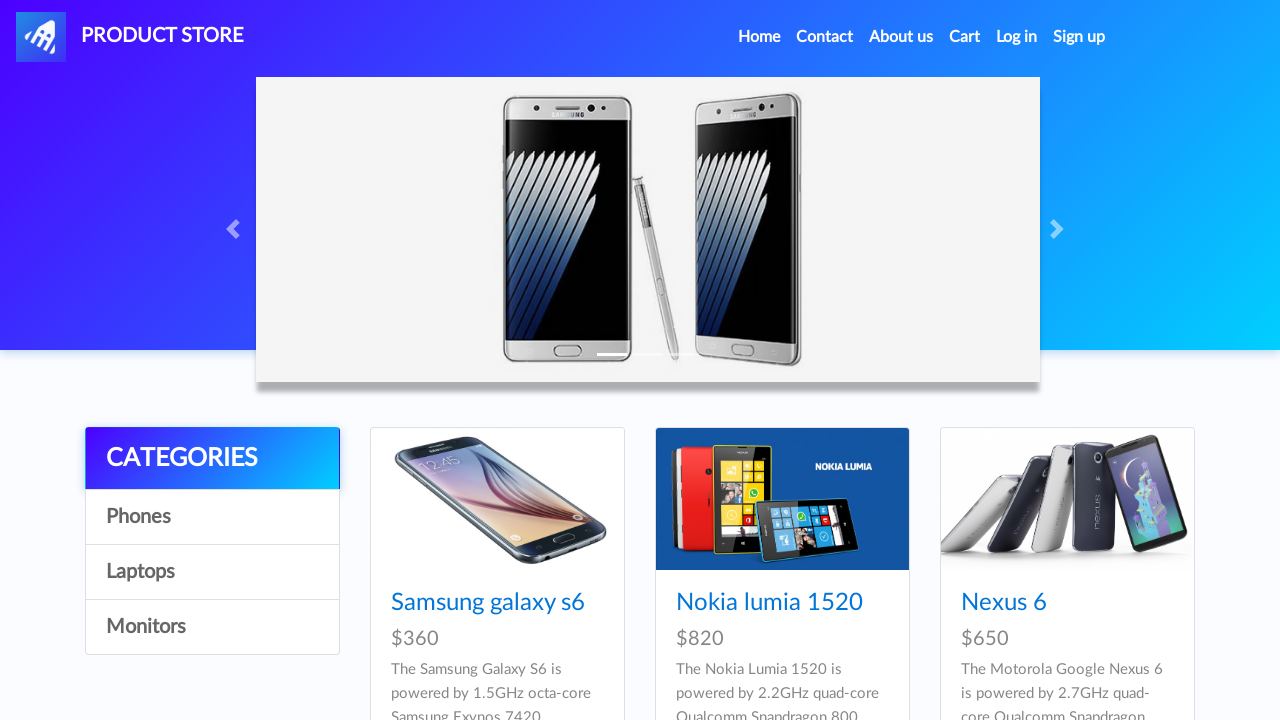

Clicked Contact link in navigation at (825, 37) on xpath=//a[text()="Contact"]
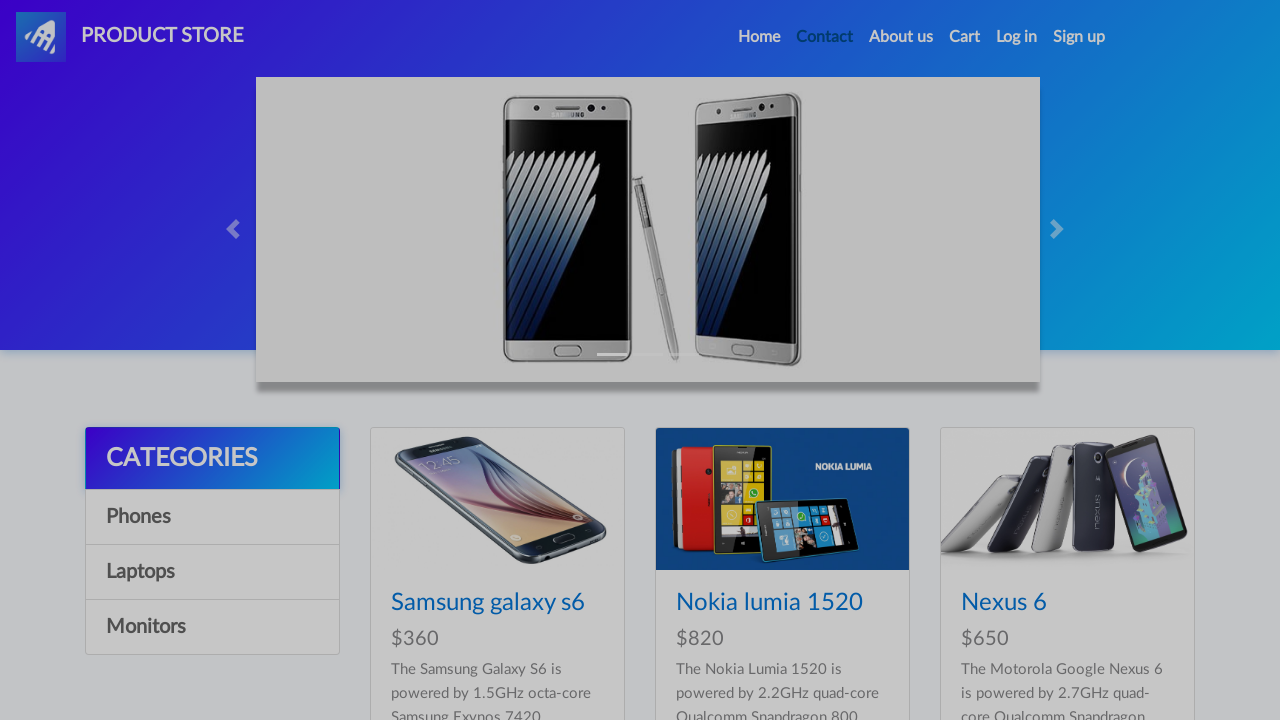

Contact modal appeared with email field
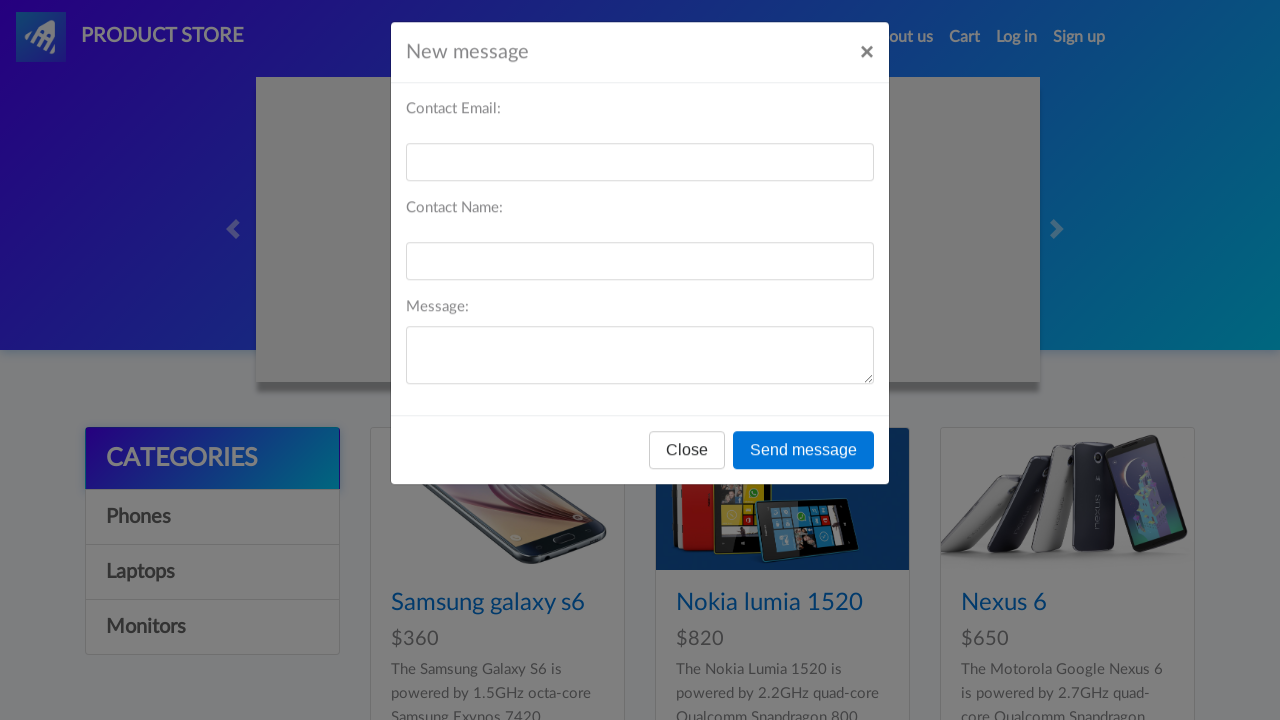

Filled email field with user@example.com on #recipient-email
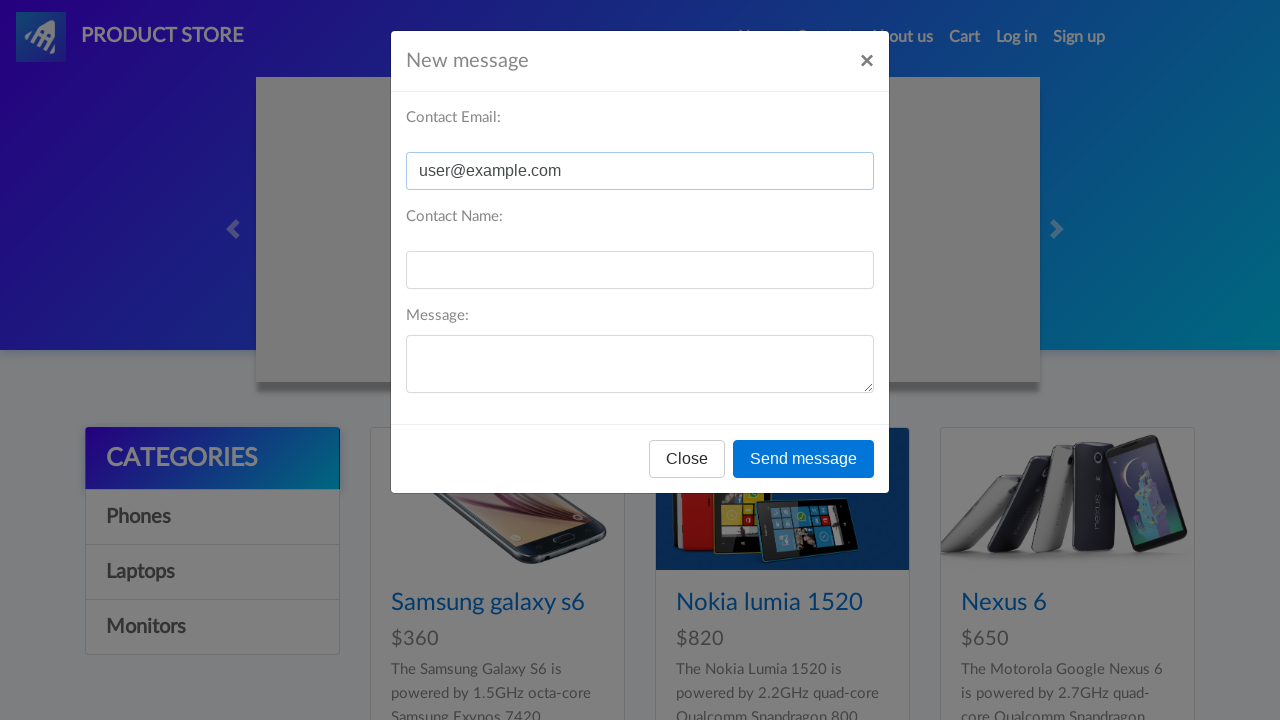

Filled name field with John Smith on #recipient-name
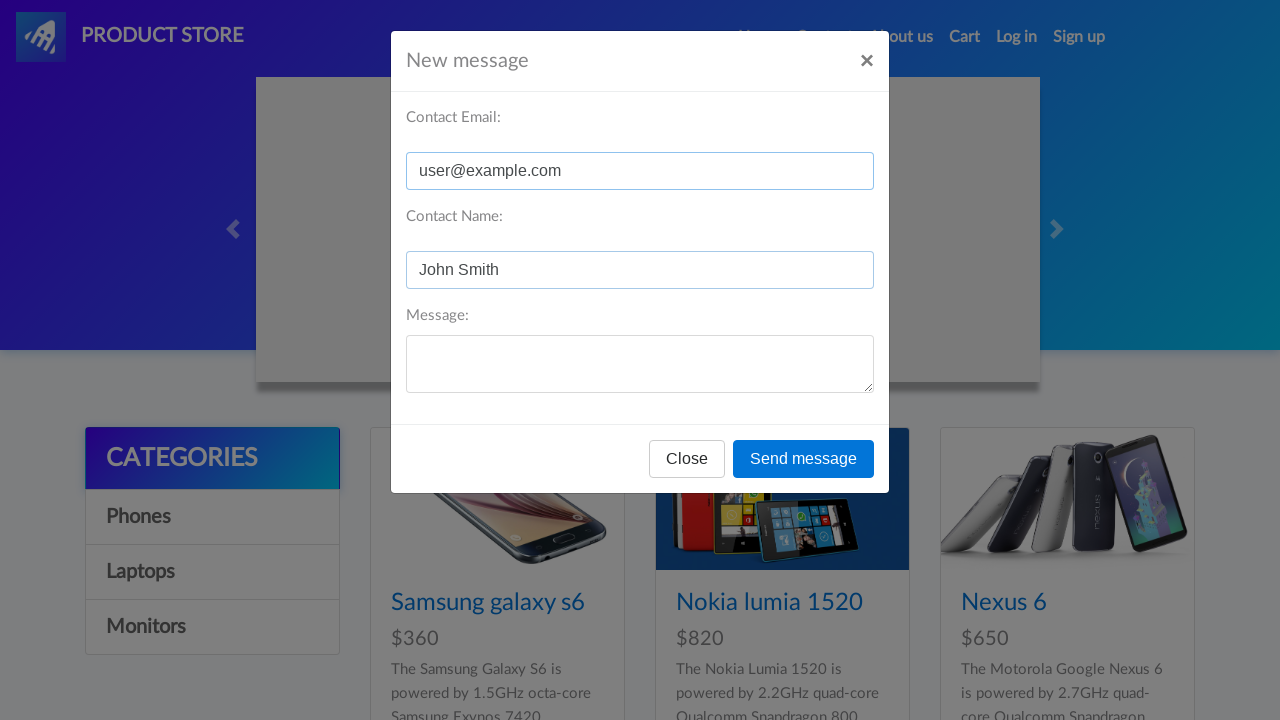

Filled message field with test message on #message-text
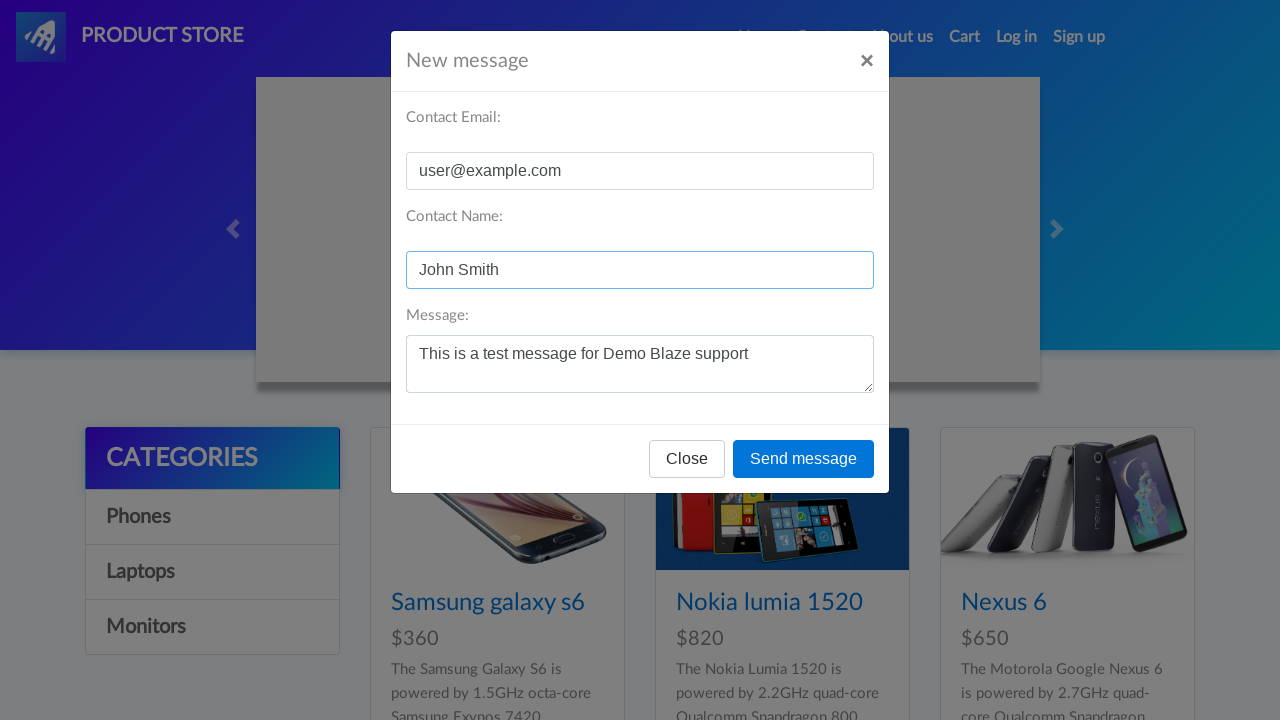

Clicked Send Message button to submit contact form at (804, 459) on xpath=//*[@id="exampleModal"]/div/div/div[3]/button[2]
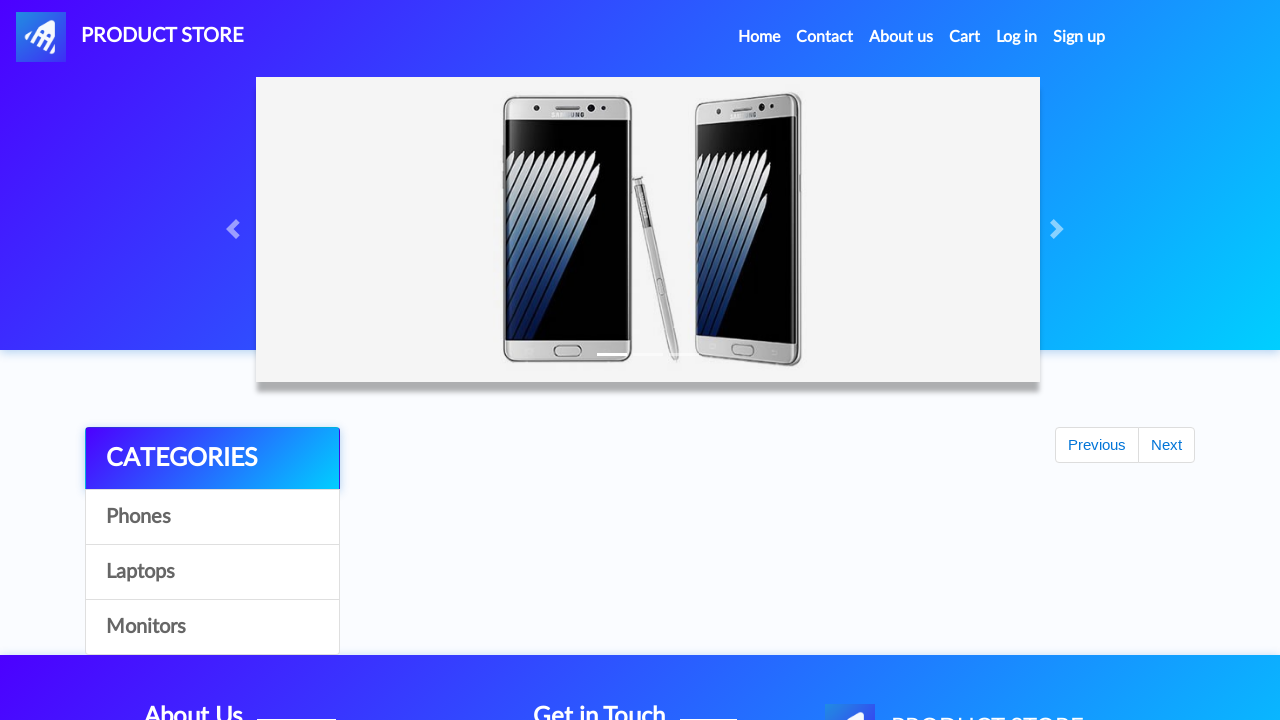

Accepted success alert dialog
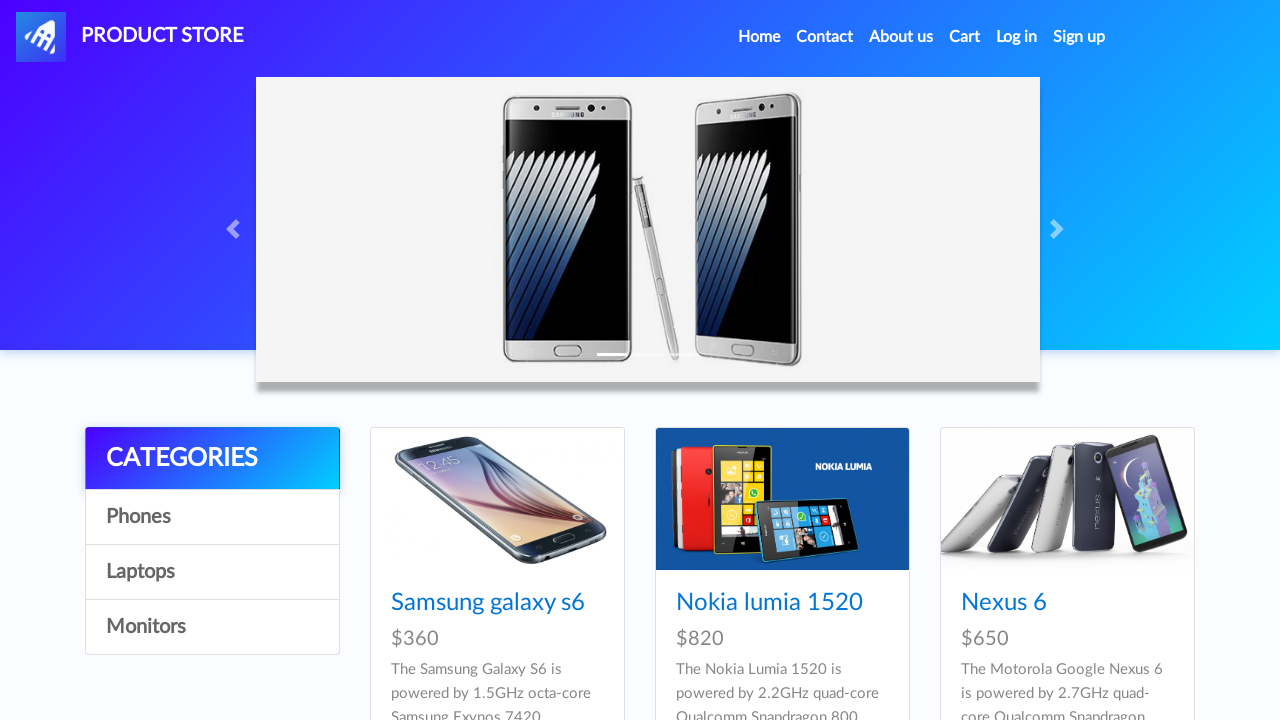

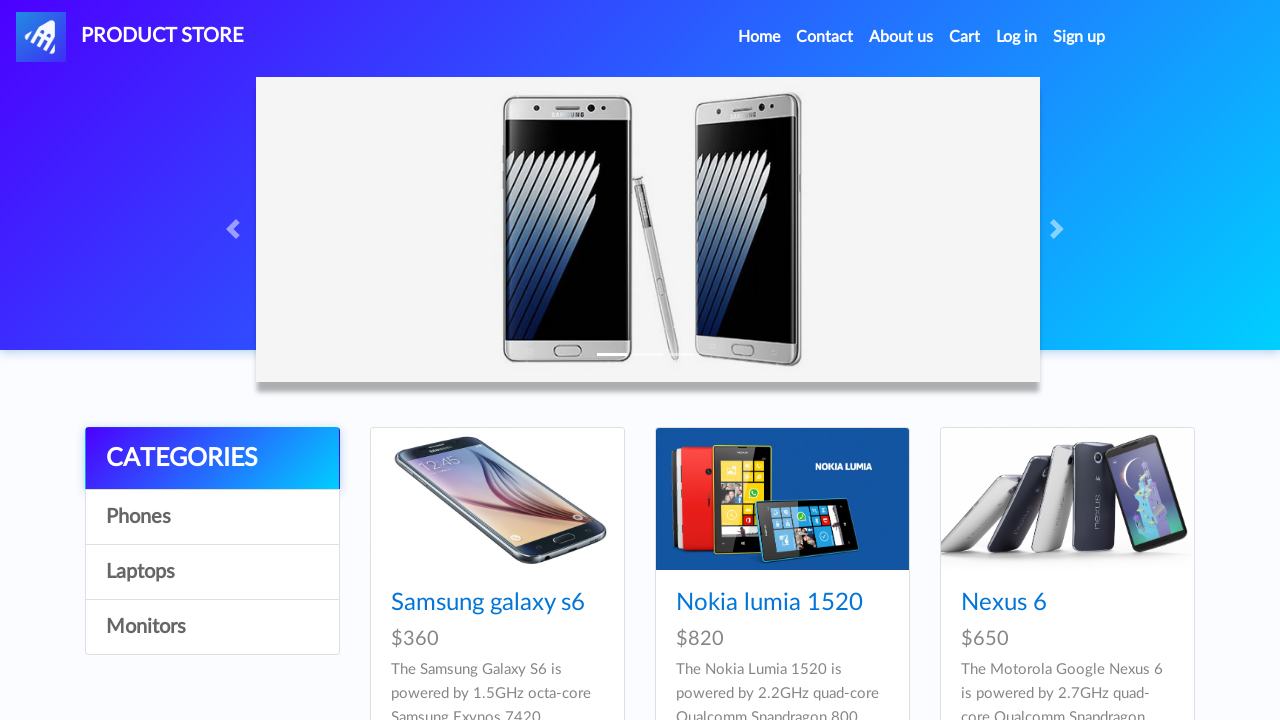